Navigates to Douban homepage and resizes the browser window to 300x300 pixels to test window manipulation functionality

Starting URL: https://www.douban.com

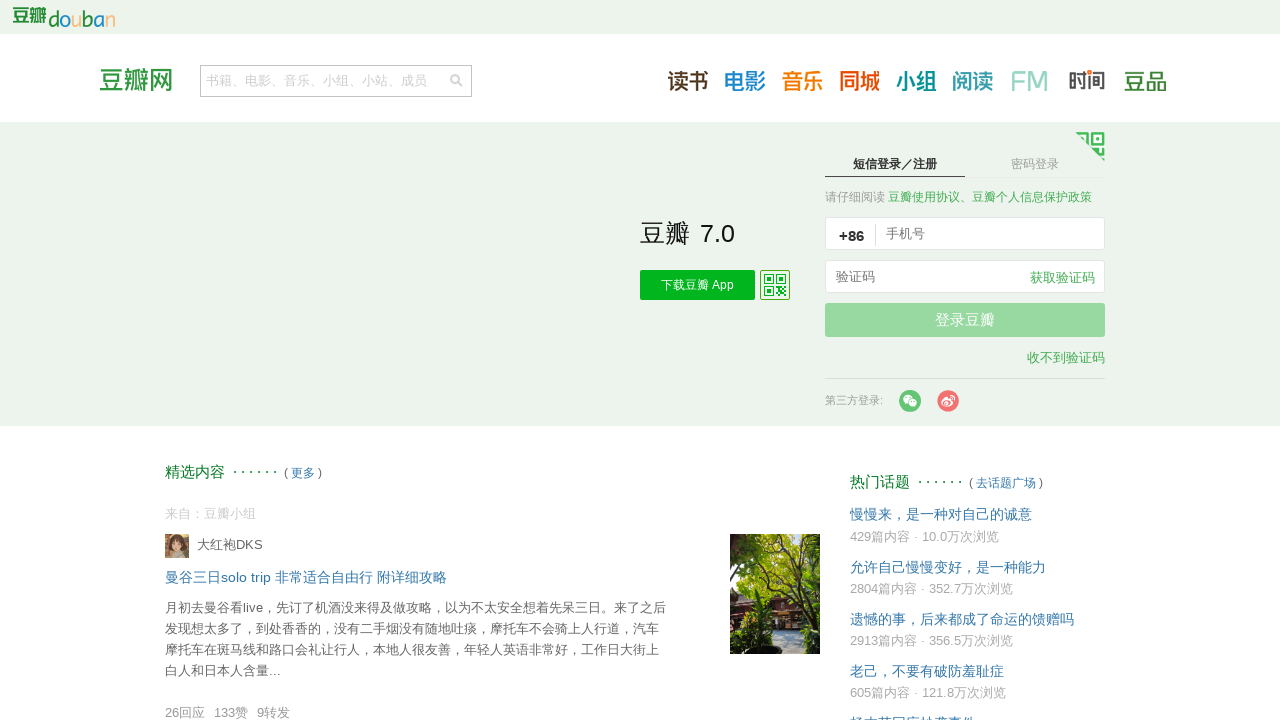

Navigated to Douban homepage
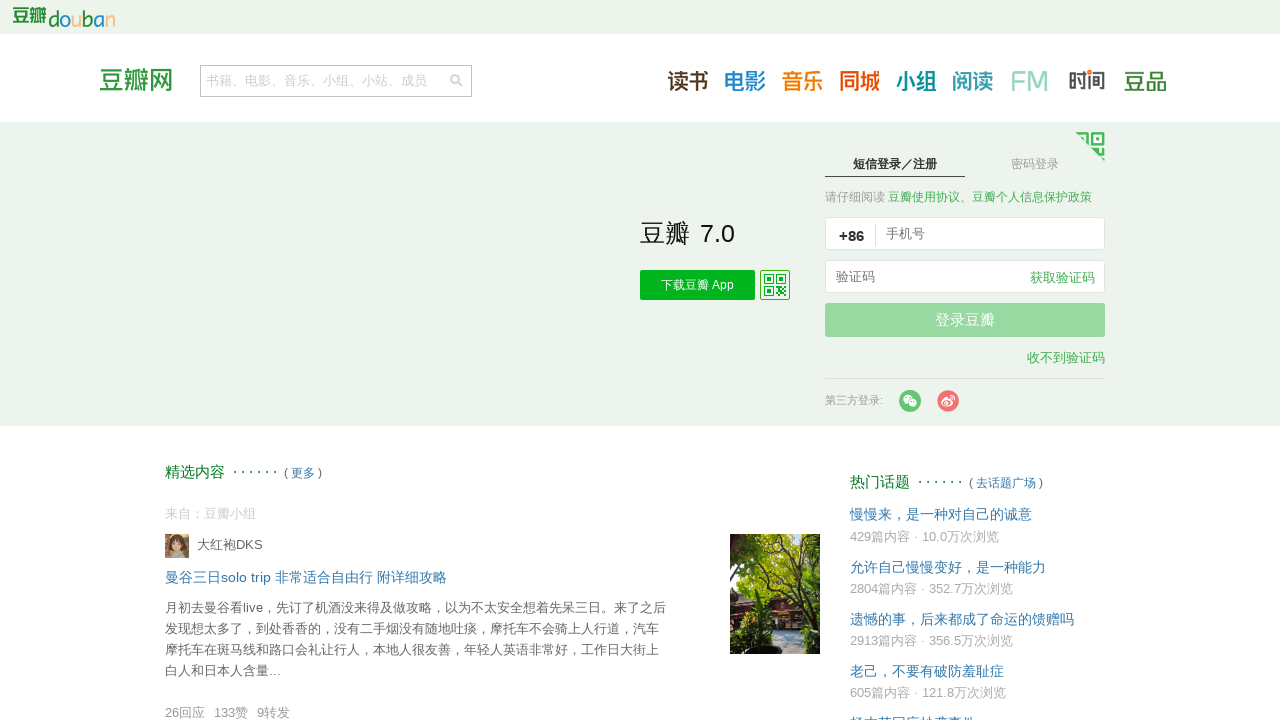

Resized browser window to 300x300 pixels
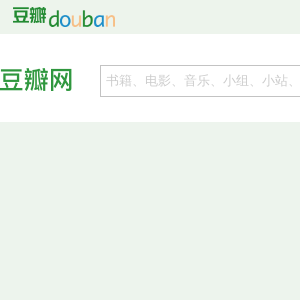

Waited 2 seconds to observe window resize
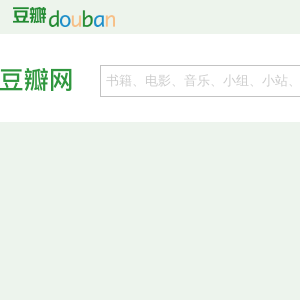

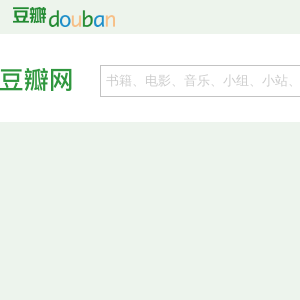